Tests the random.org integer generator form by filling in parameters (number count, min/max range, columns) and submitting the form to generate random numbers.

Starting URL: https://www.random.org/integers/

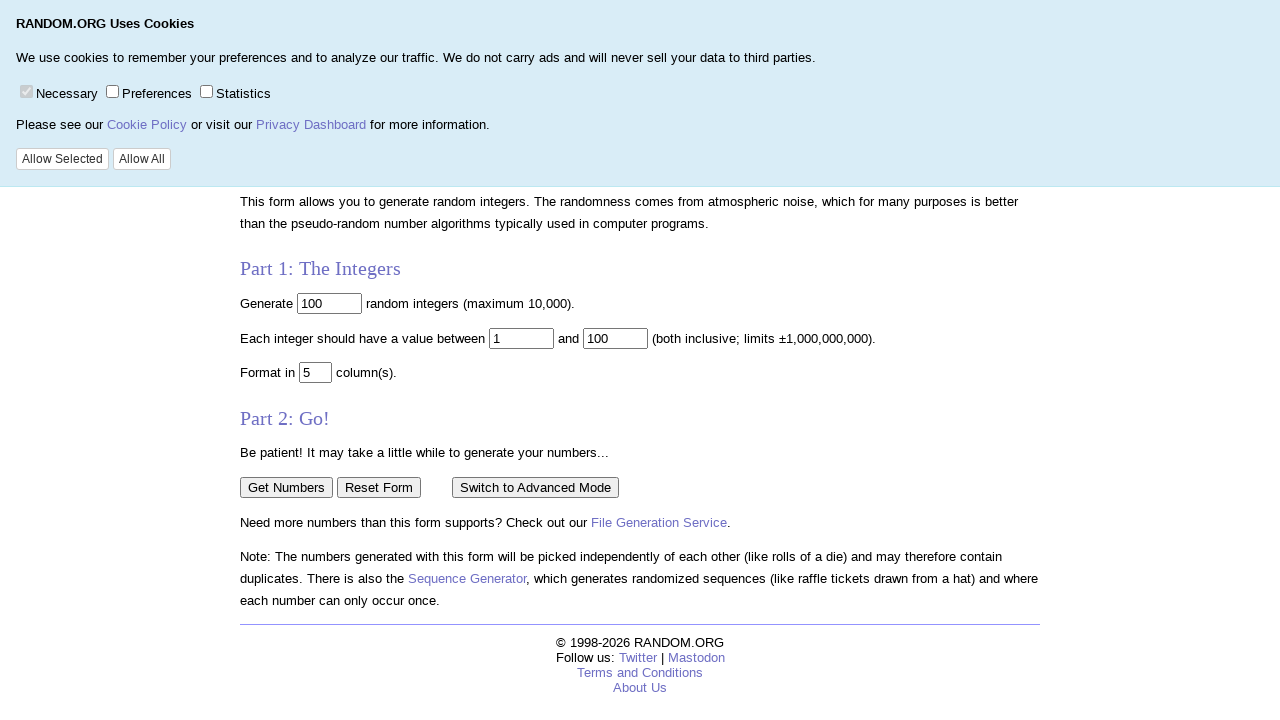

Cleared the number of integers field on input[name='num']
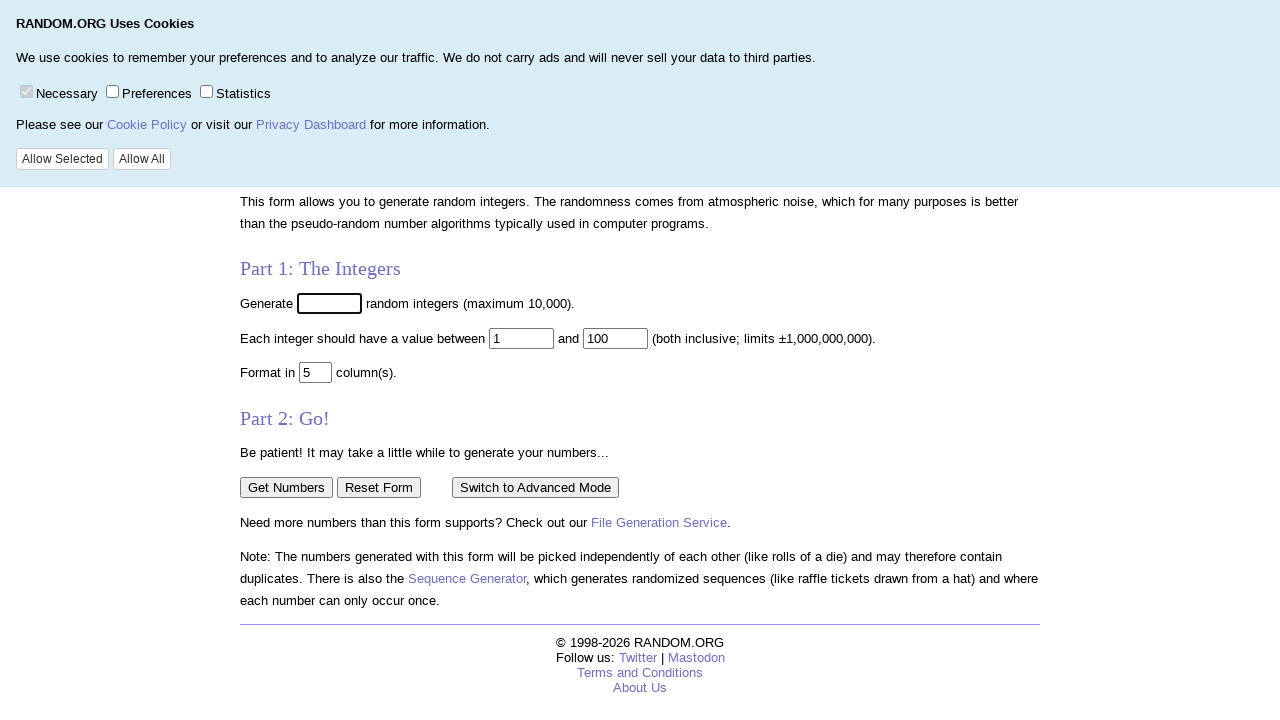

Filled number of integers field with '24' on input[name='num']
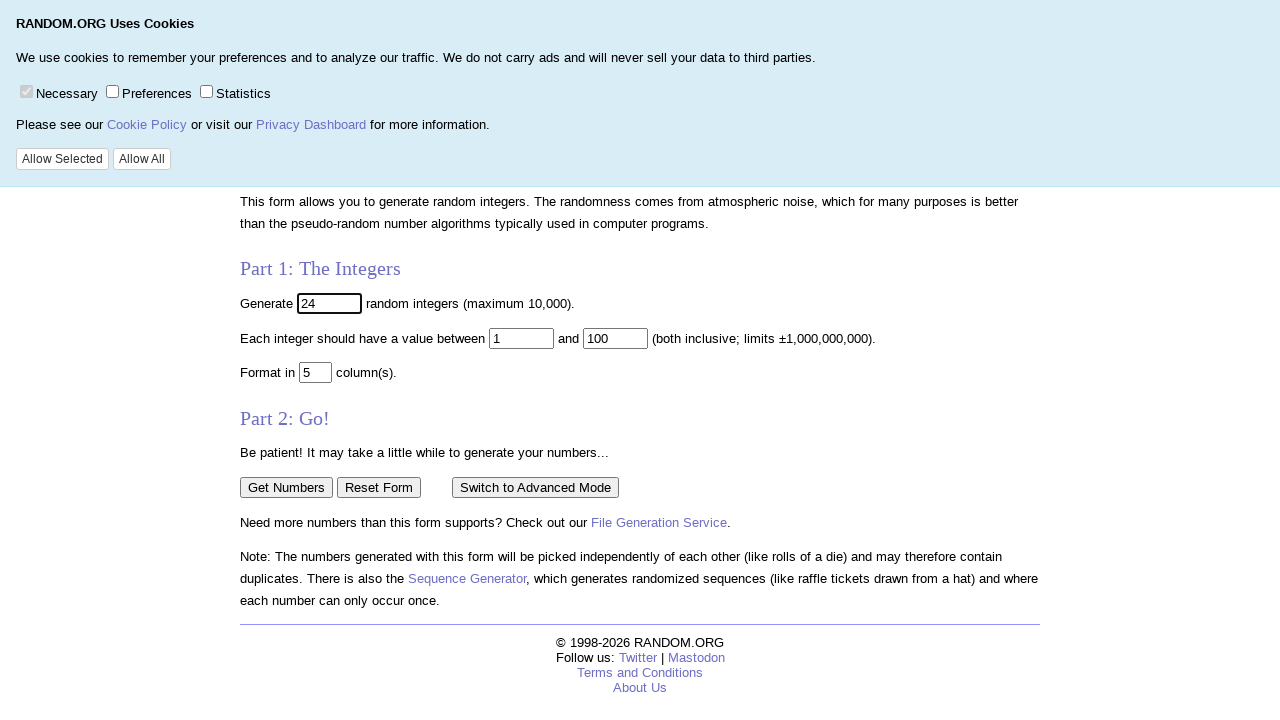

Cleared the minimum value field on input[name='min']
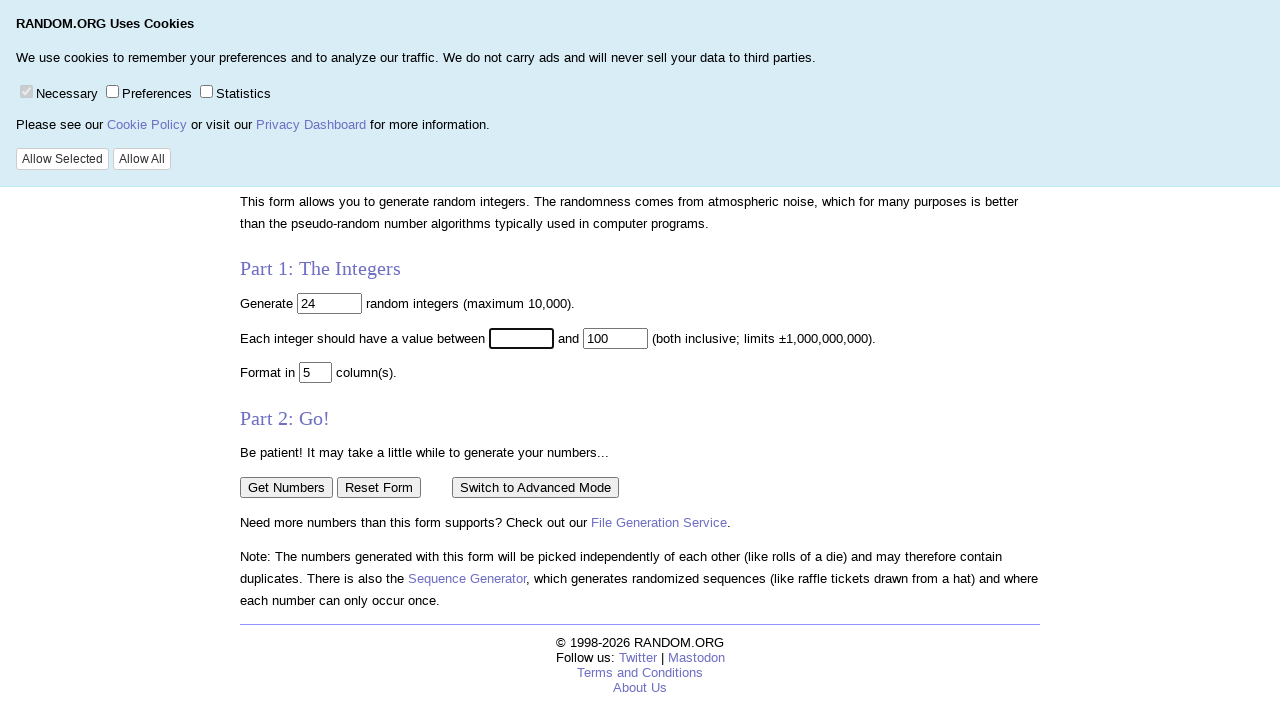

Filled minimum value field with '99' on input[name='min']
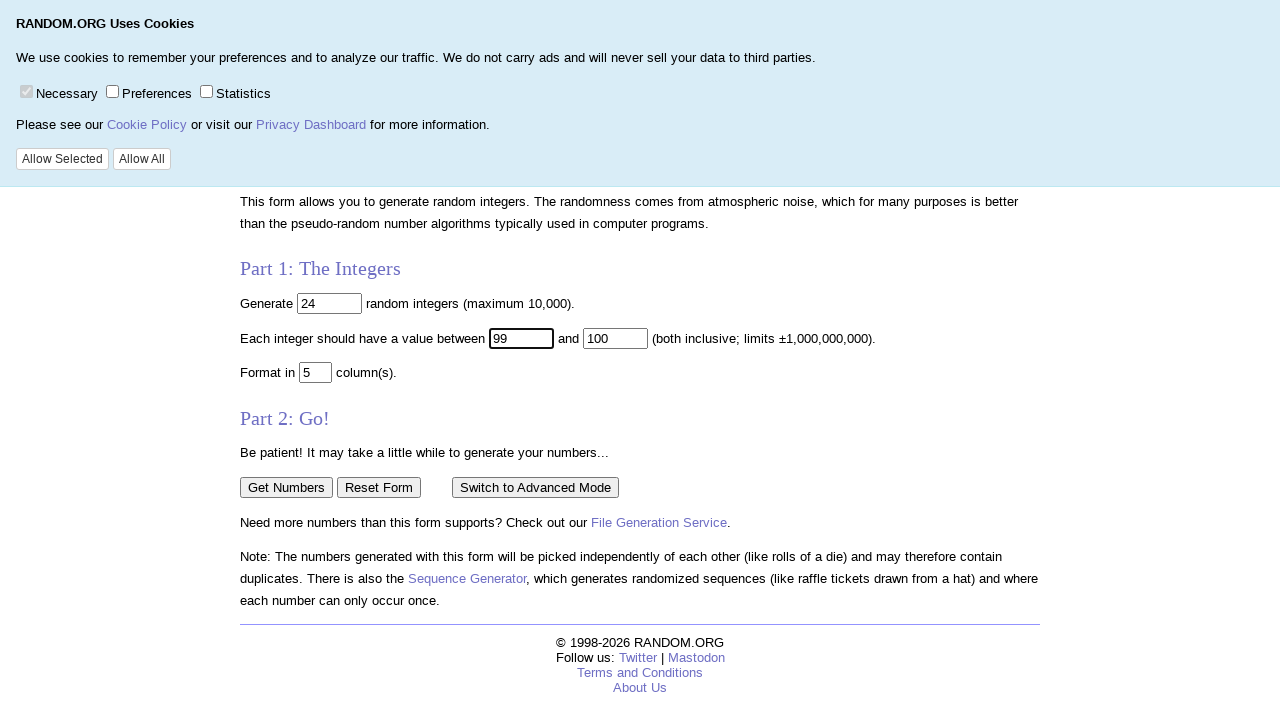

Cleared the maximum value field on input[name='max']
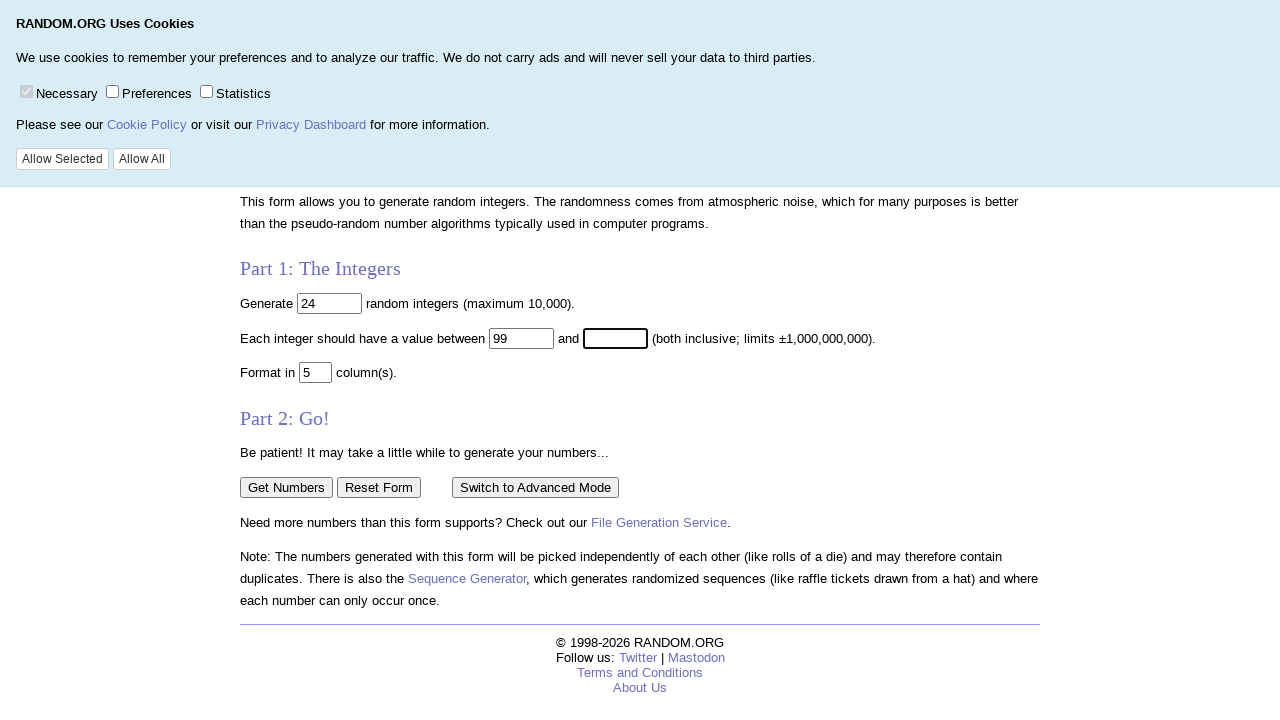

Filled maximum value field with '200' on input[name='max']
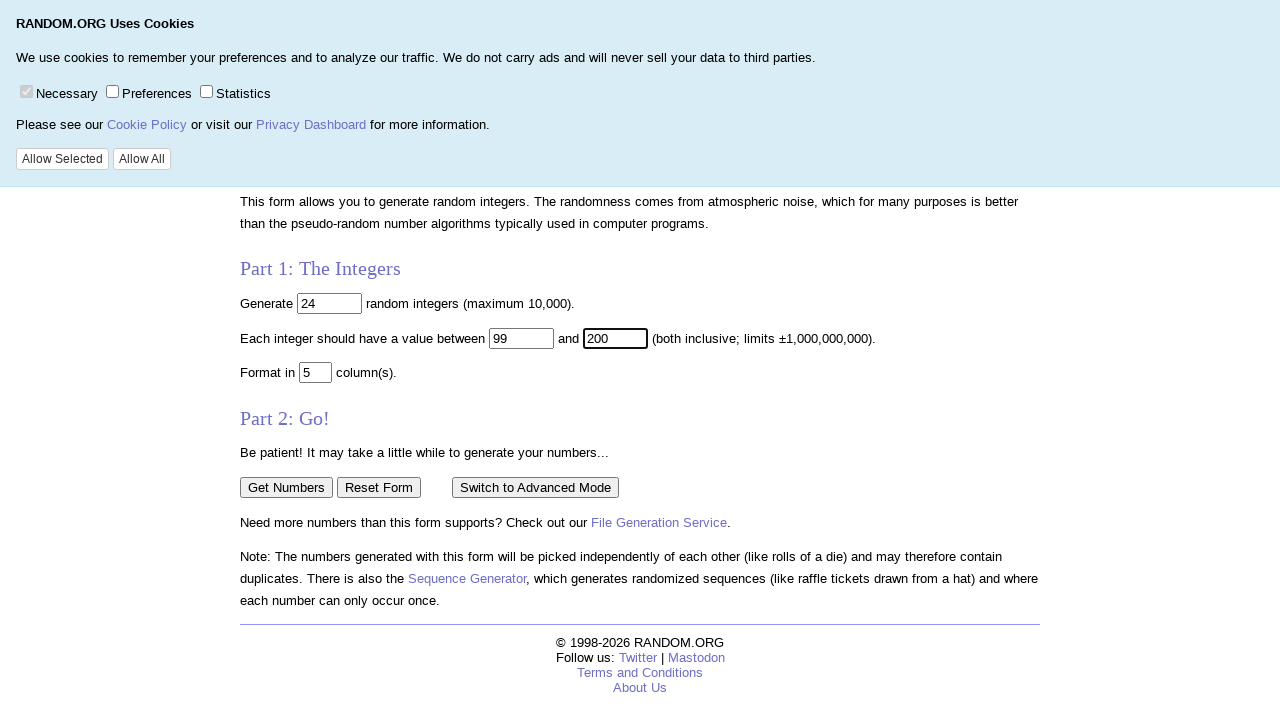

Cleared the columns field on input[name='col']
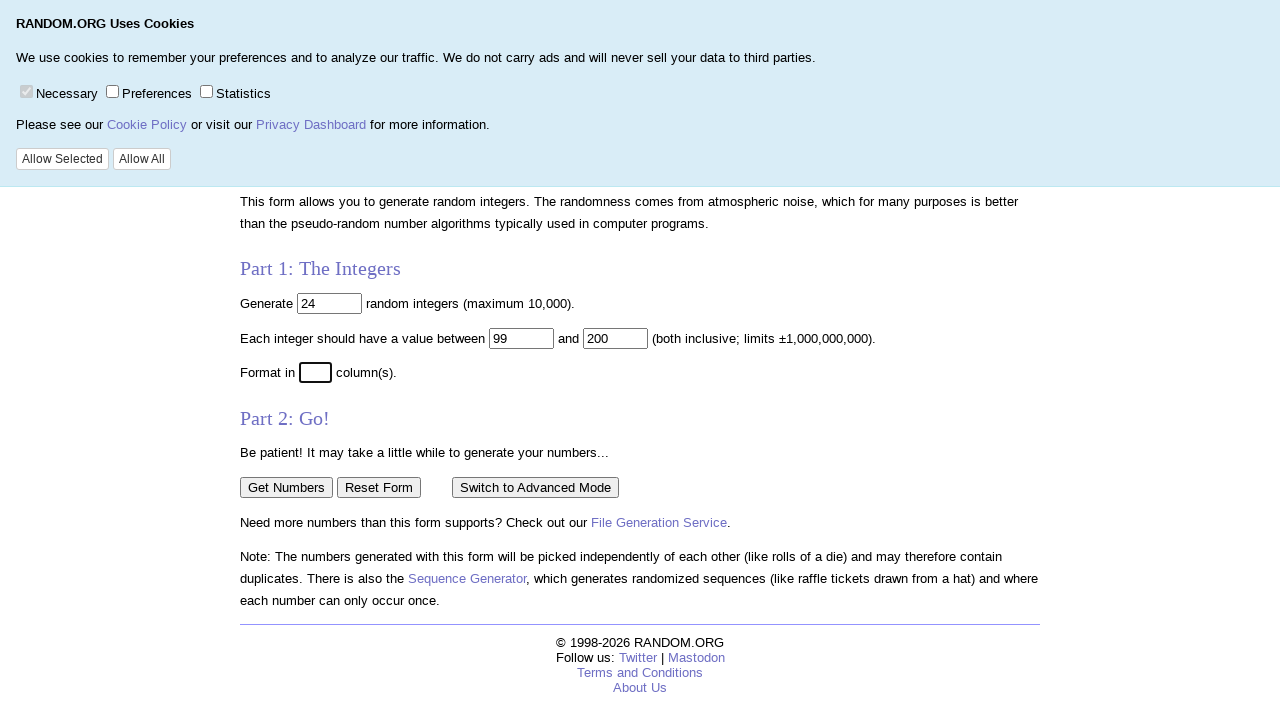

Filled columns field with '3' on input[name='col']
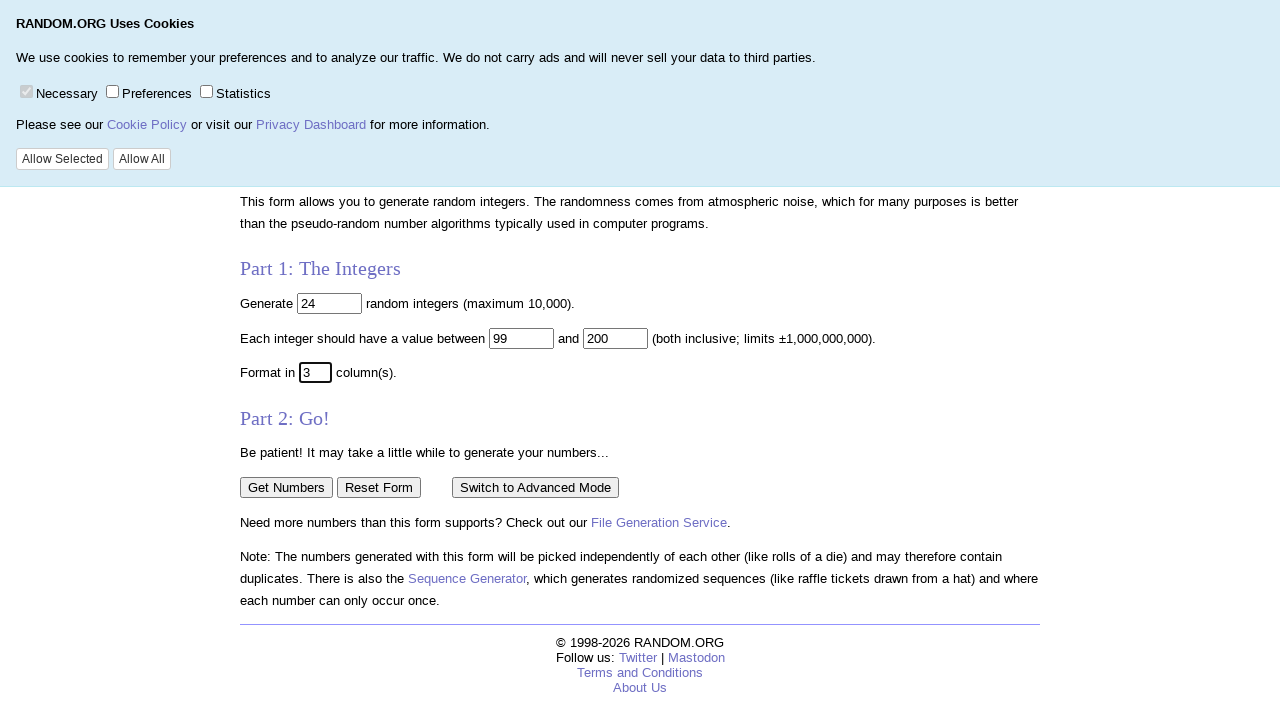

Clicked the 'Get Numbers' button to submit the form at (286, 487) on input[value='Get Numbers']
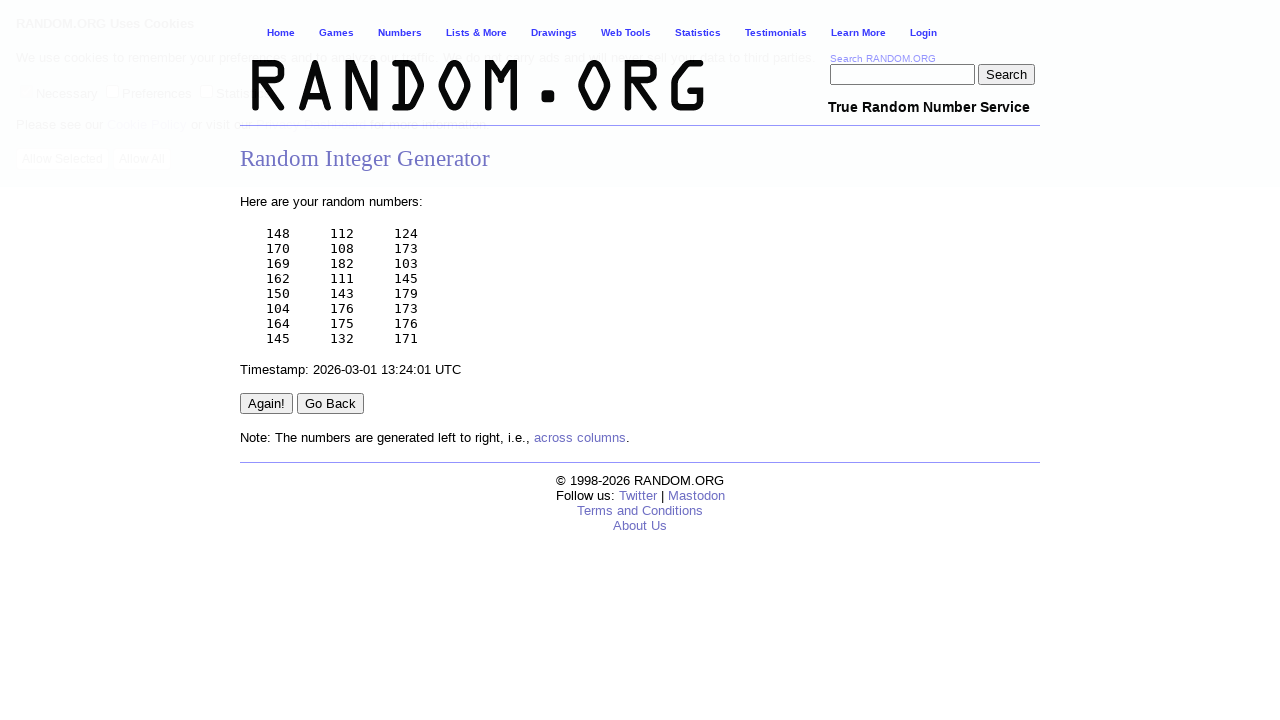

Random numbers results loaded successfully
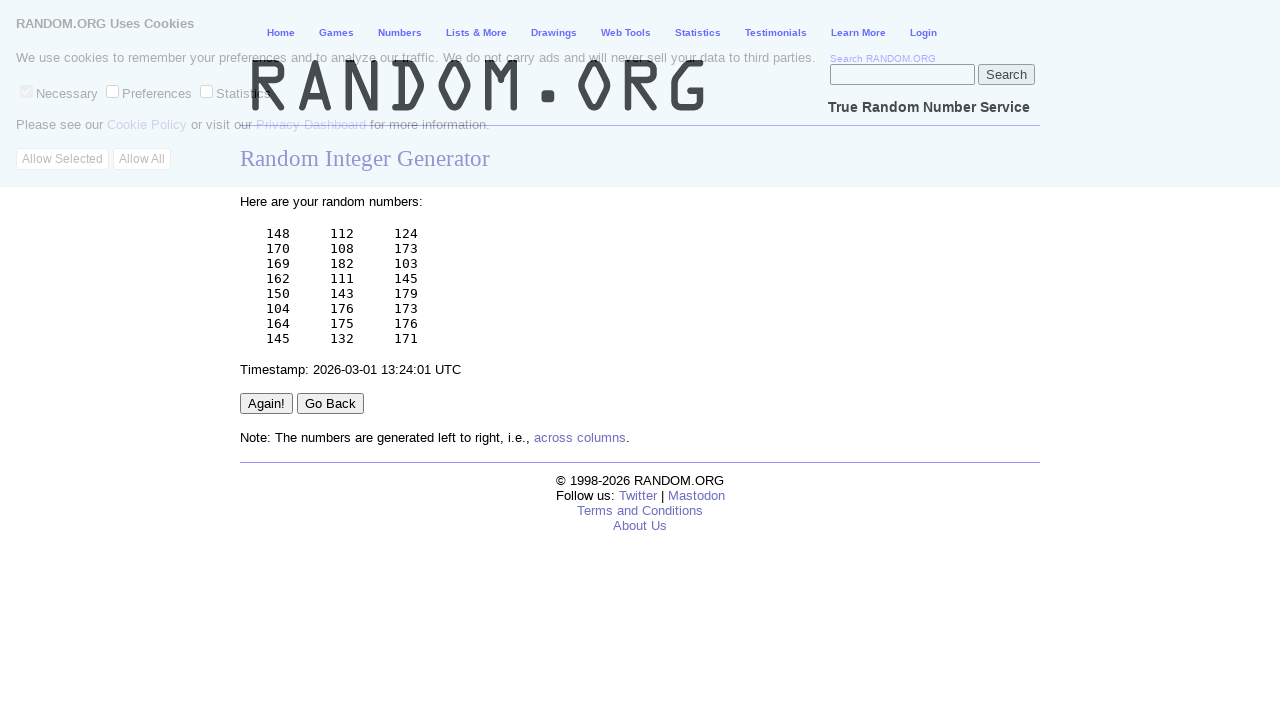

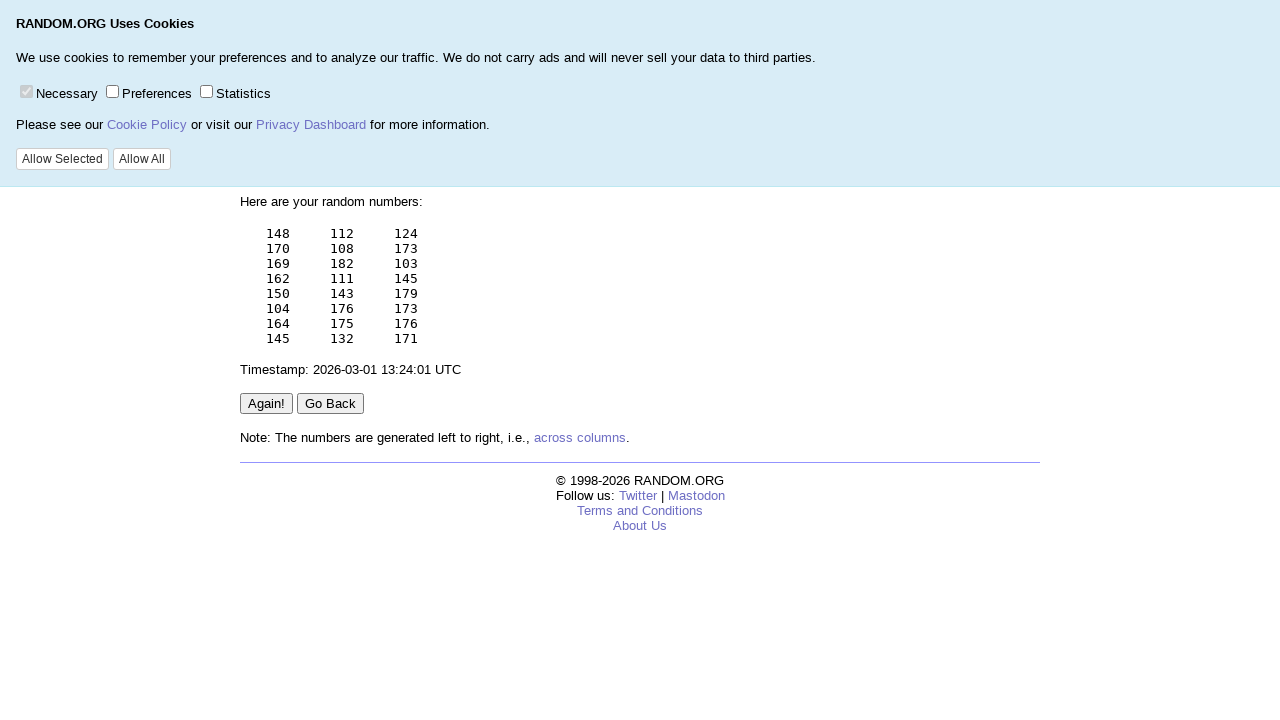